Tests the Add/Remove Elements functionality by clicking the Add Element button multiple times to create Delete buttons, then clicking Delete buttons to remove them, verifying the correct number of elements at each step.

Starting URL: https://the-internet.herokuapp.com/add_remove_elements/

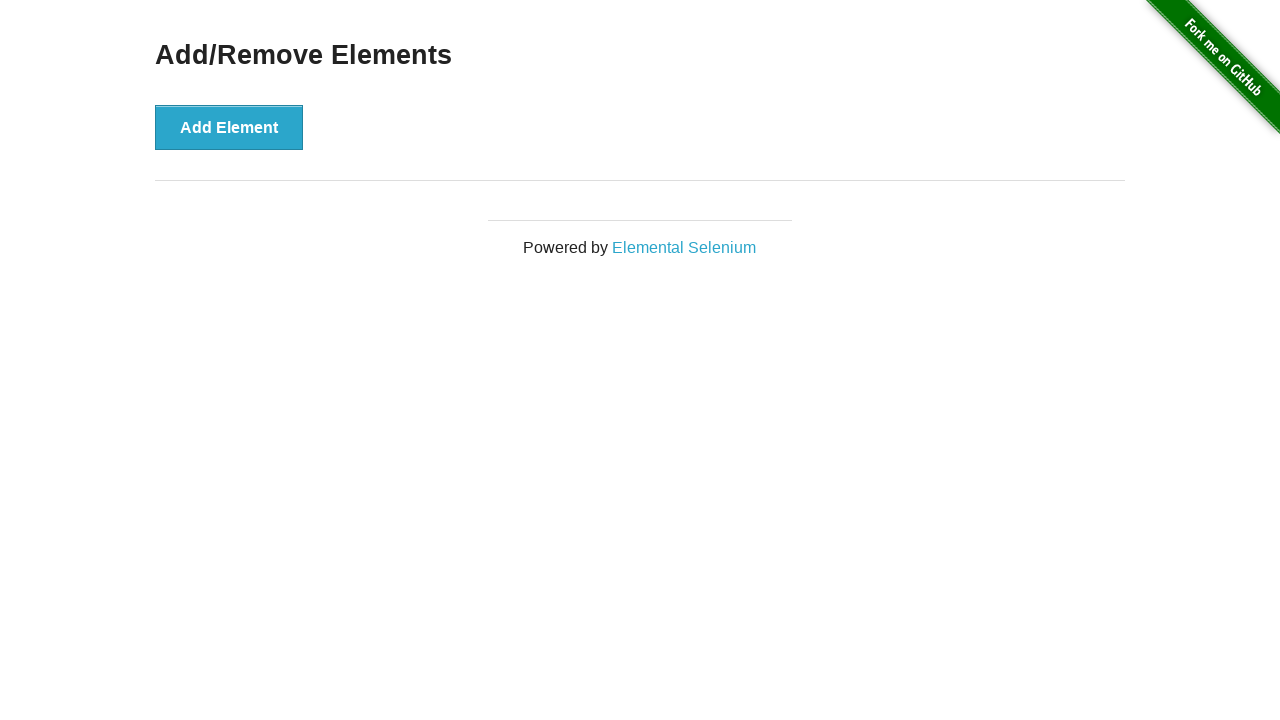

Add Element button is visible
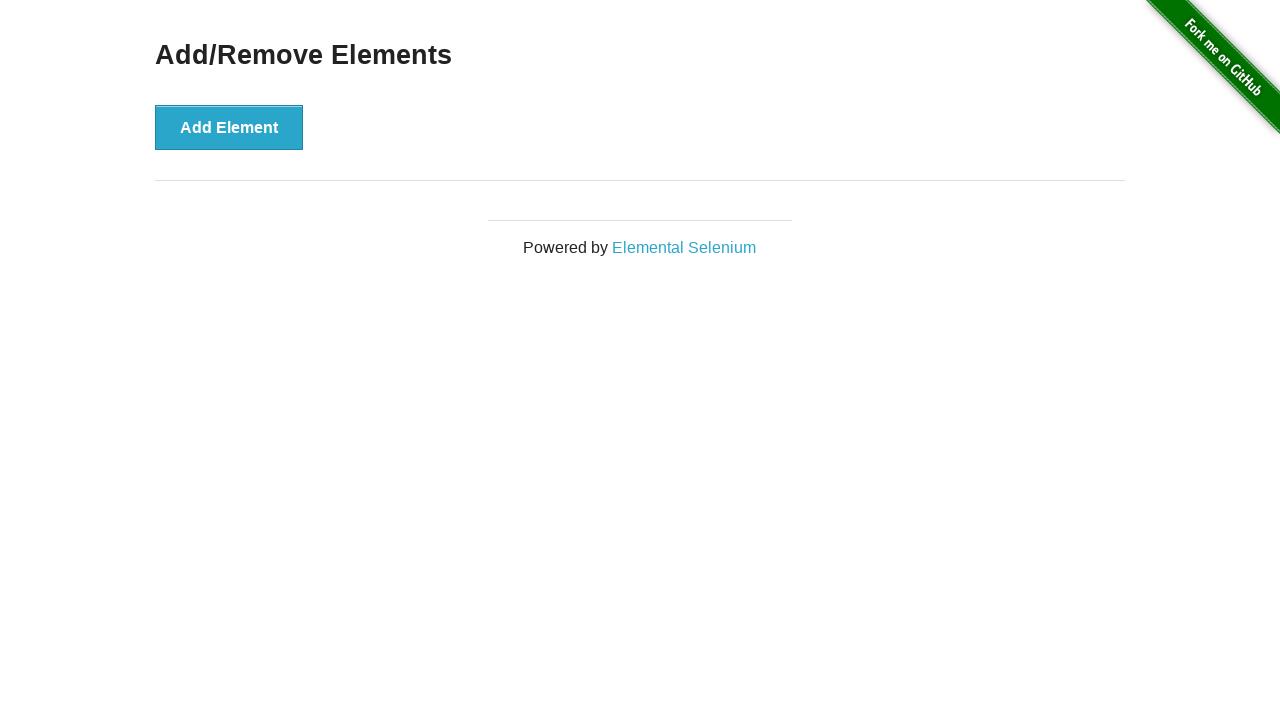

Clicked Add Element button (1st time) at (229, 127) on button:has-text('Add Element')
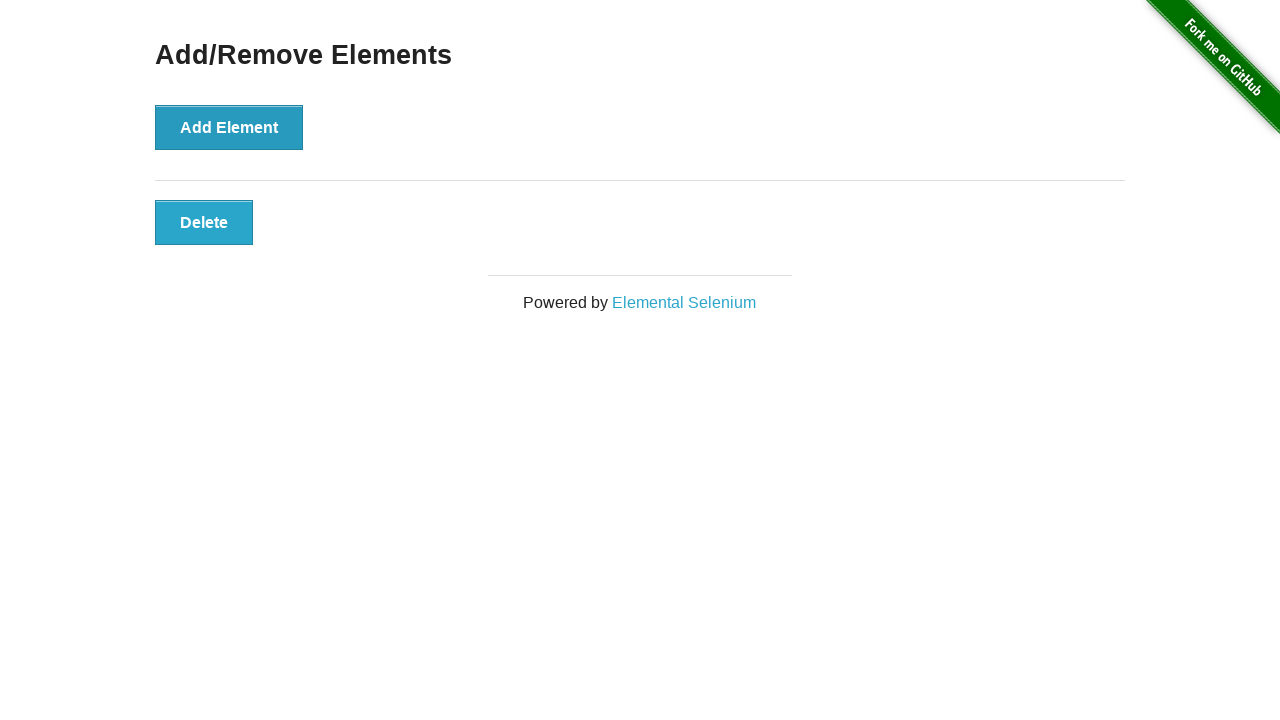

First Delete button appeared
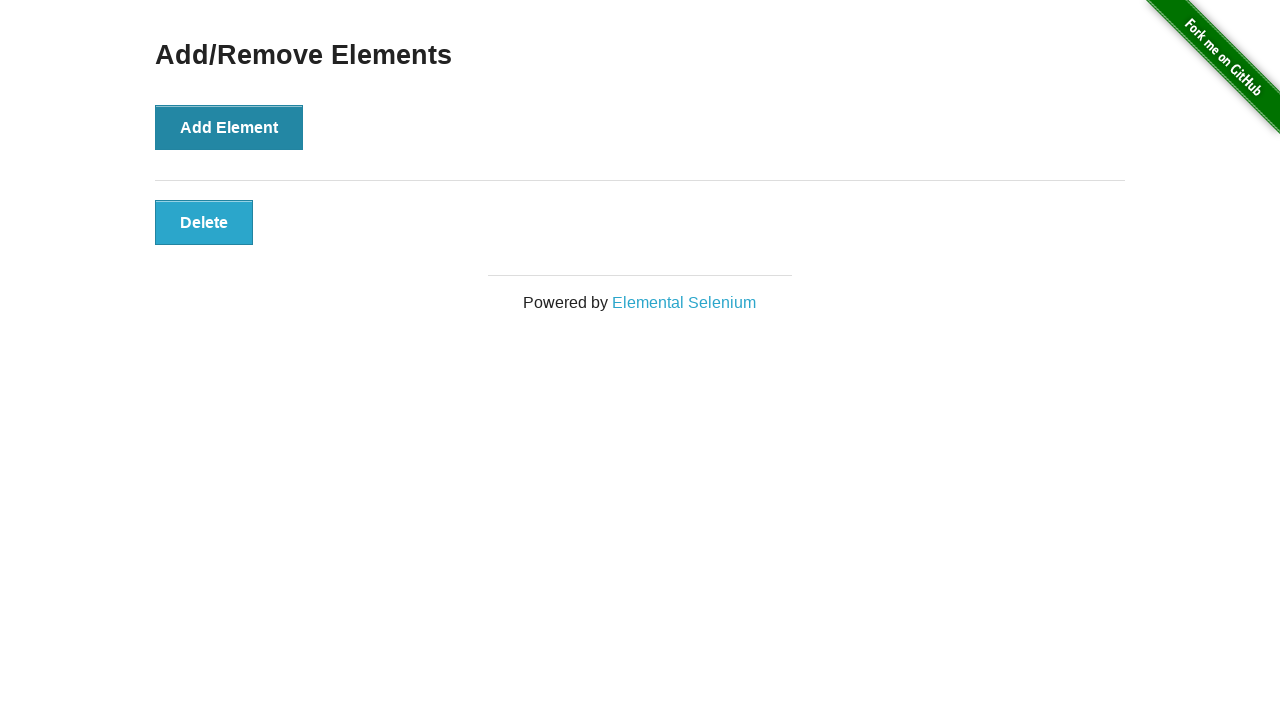

Clicked Add Element button (2nd time) at (229, 127) on button:has-text('Add Element')
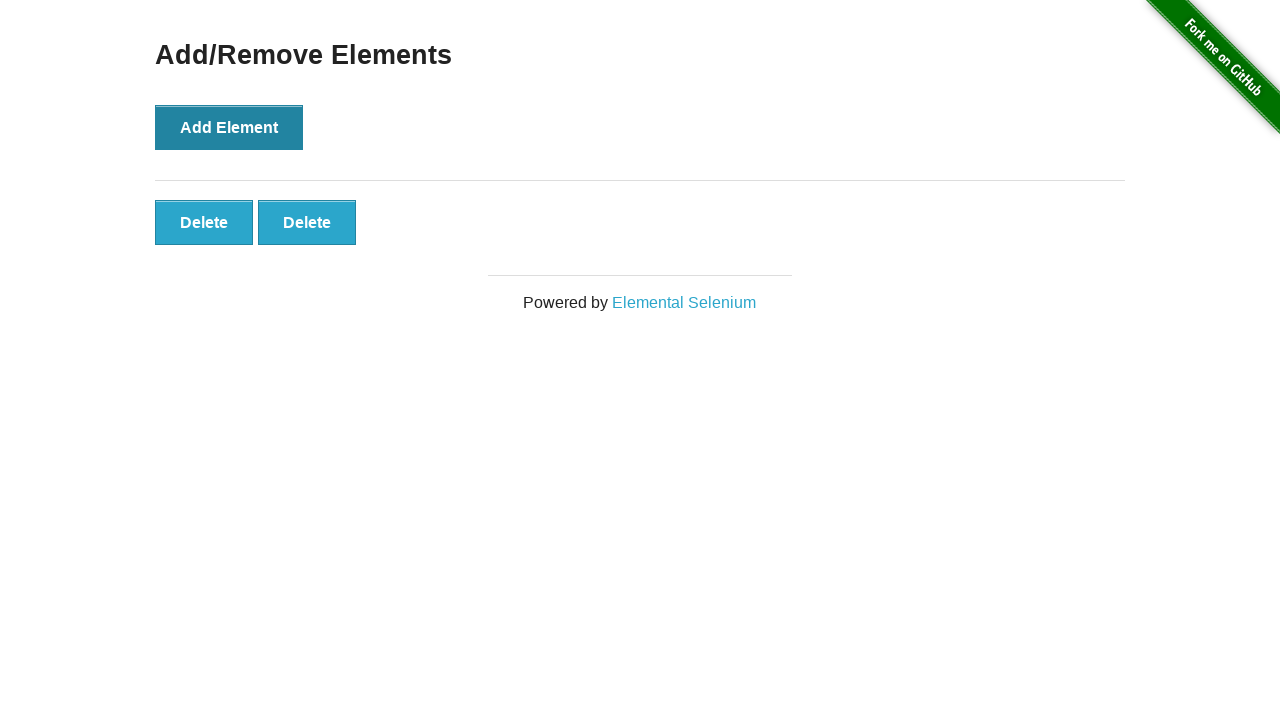

Verified two Delete buttons are present
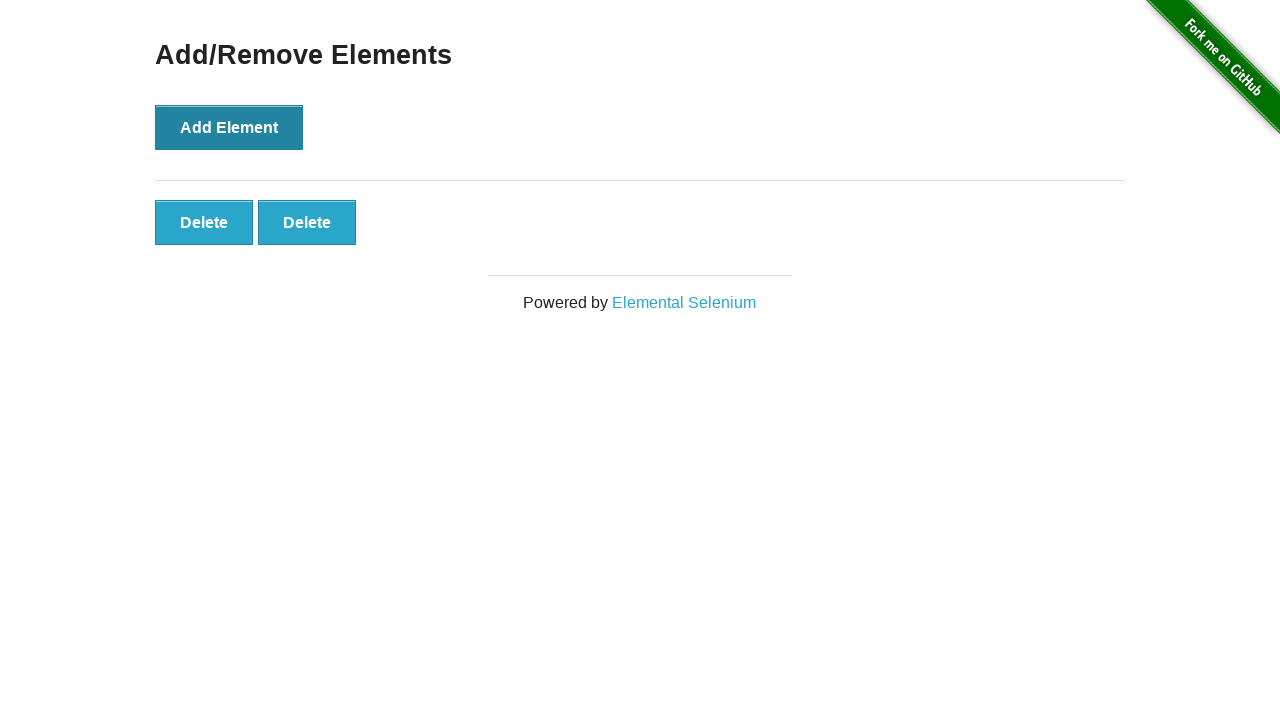

Clicked first Delete button at (204, 222) on button.added-manually:has-text('Delete') >> nth=0
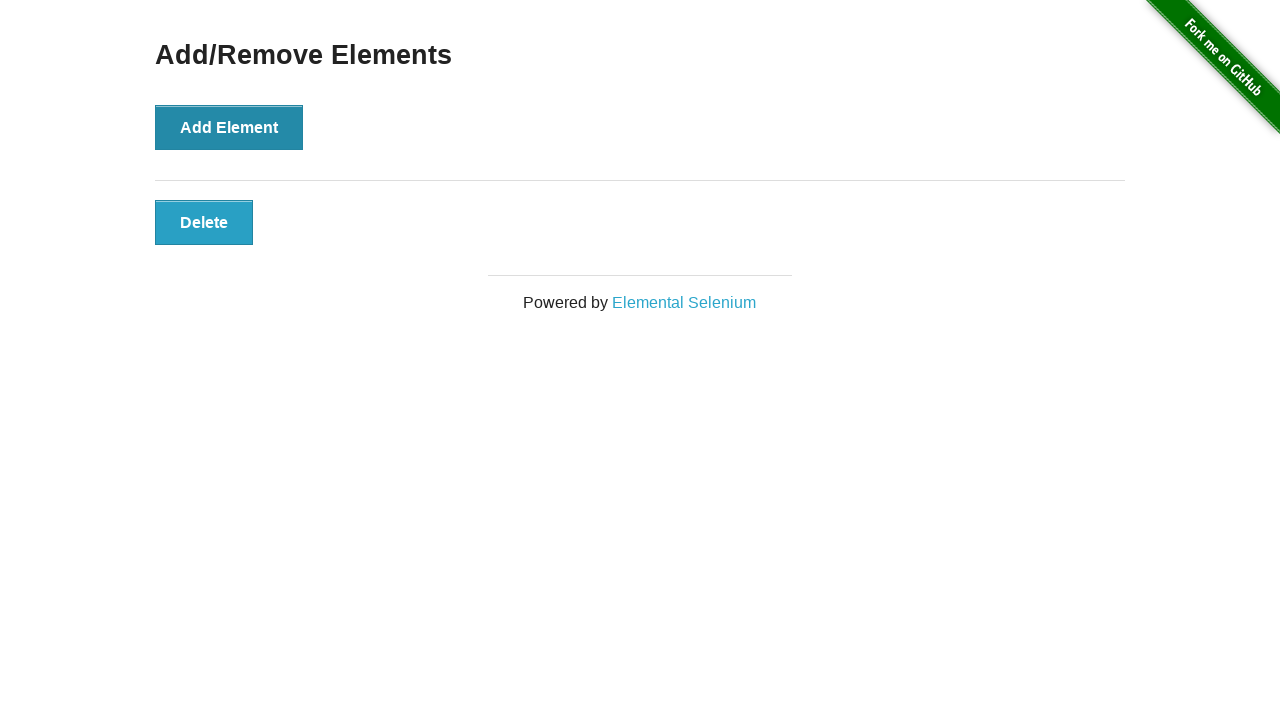

Verified one Delete button remains
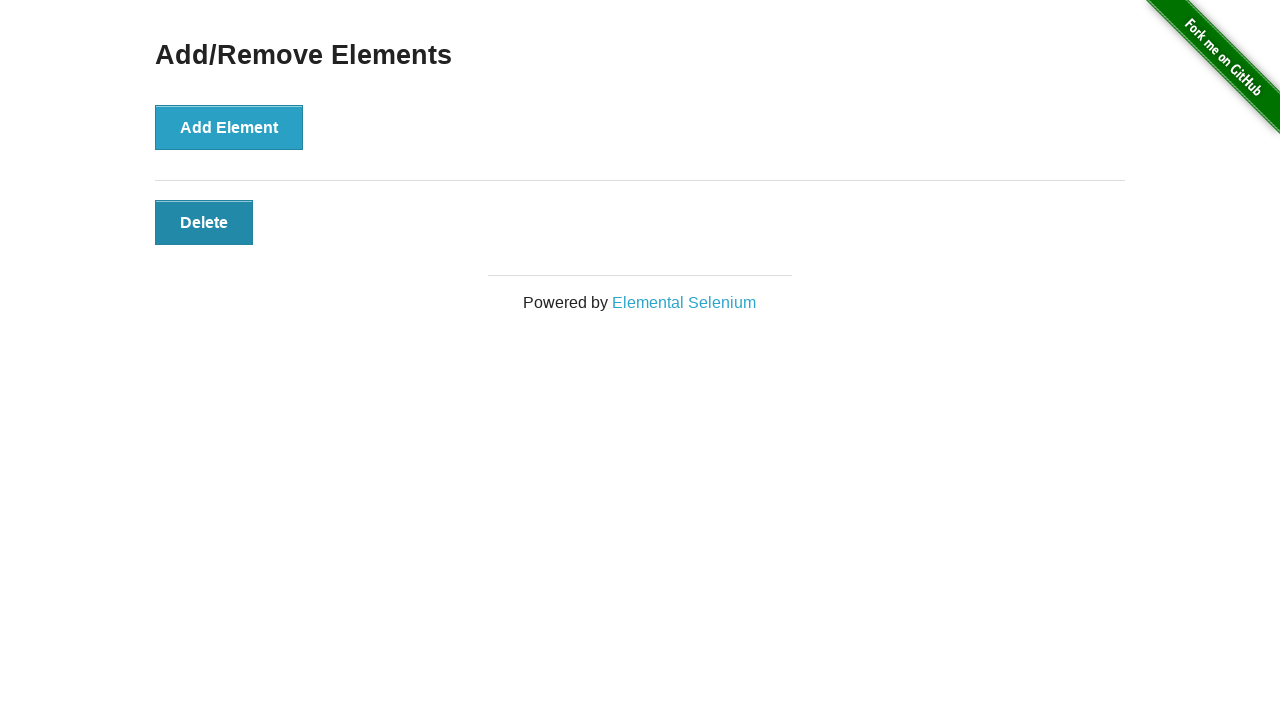

Clicked remaining Delete button at (204, 222) on button.added-manually:has-text('Delete')
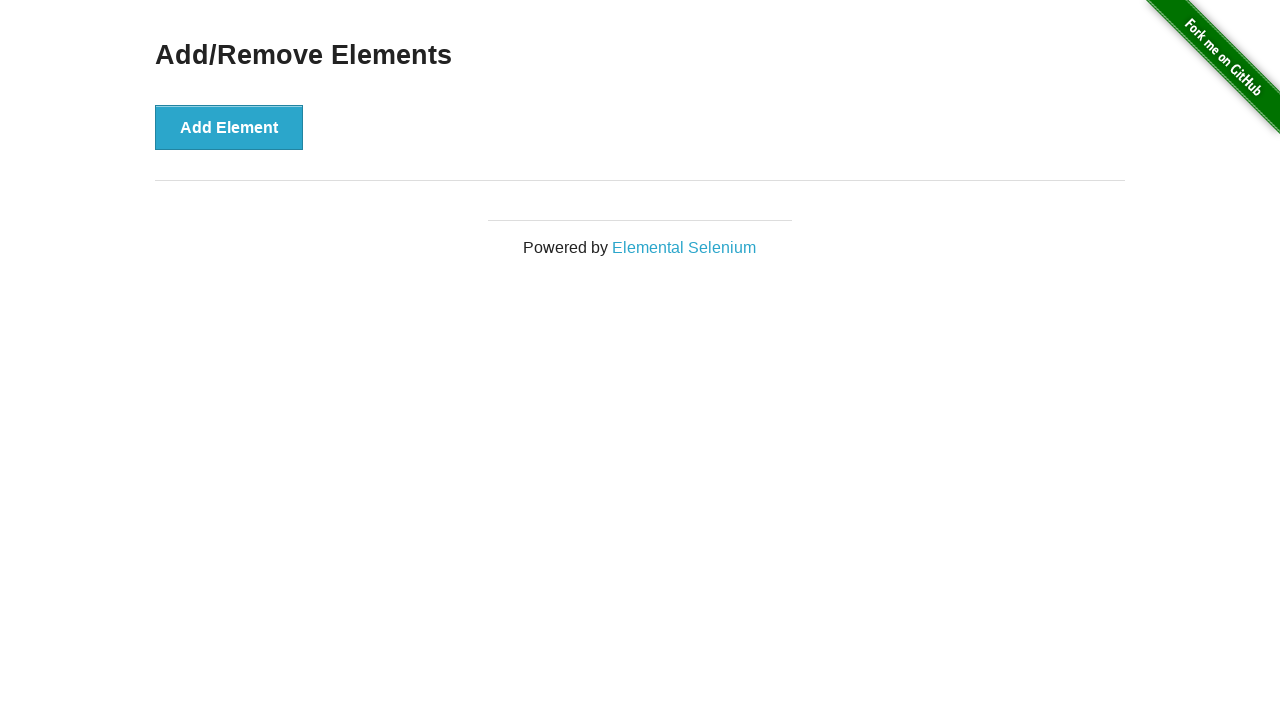

Verified all Delete buttons have been removed
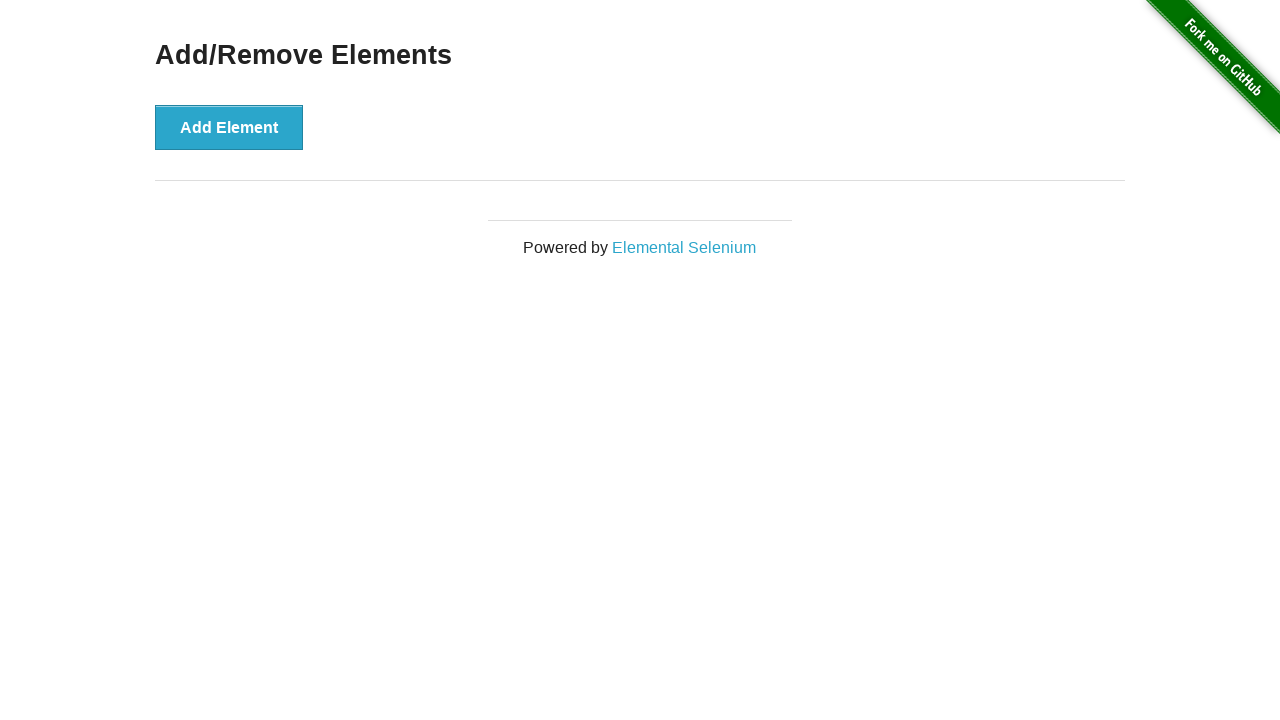

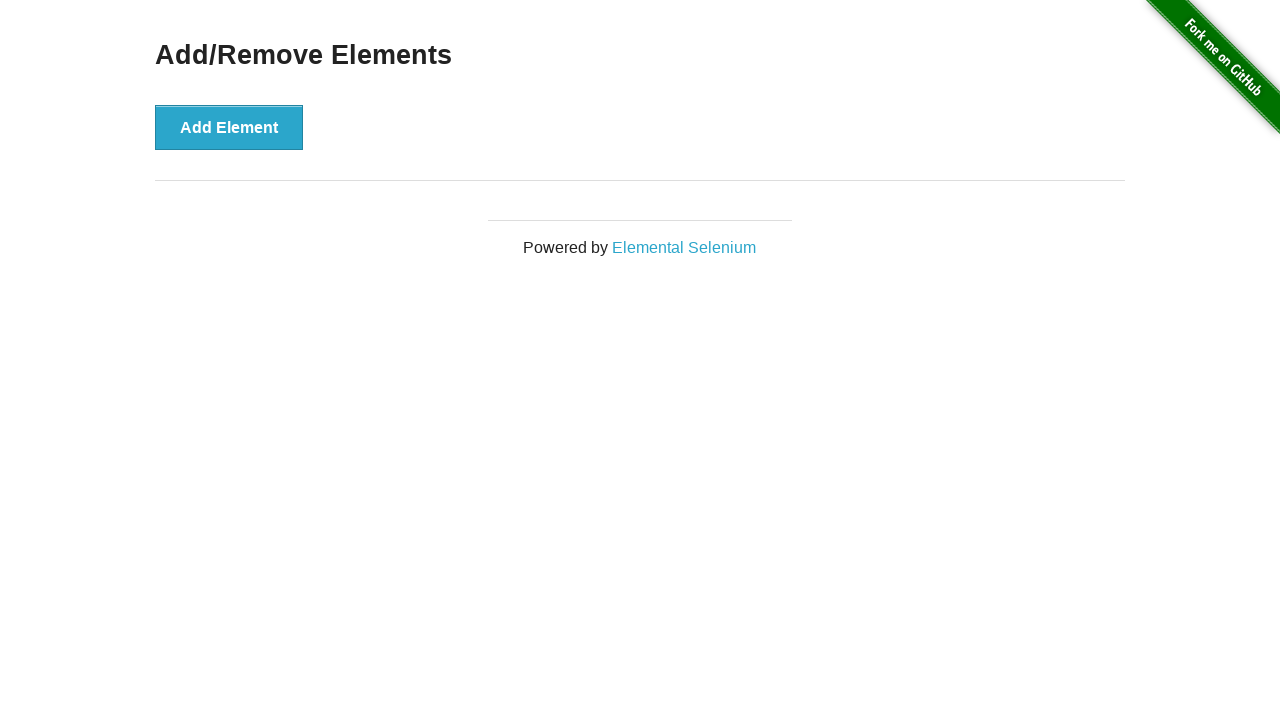